Tests simple alert handling by clicking a button to trigger an alert and accepting it

Starting URL: https://tech-training-qacircle.github.io/locator-practice/src/locatorPractice.html

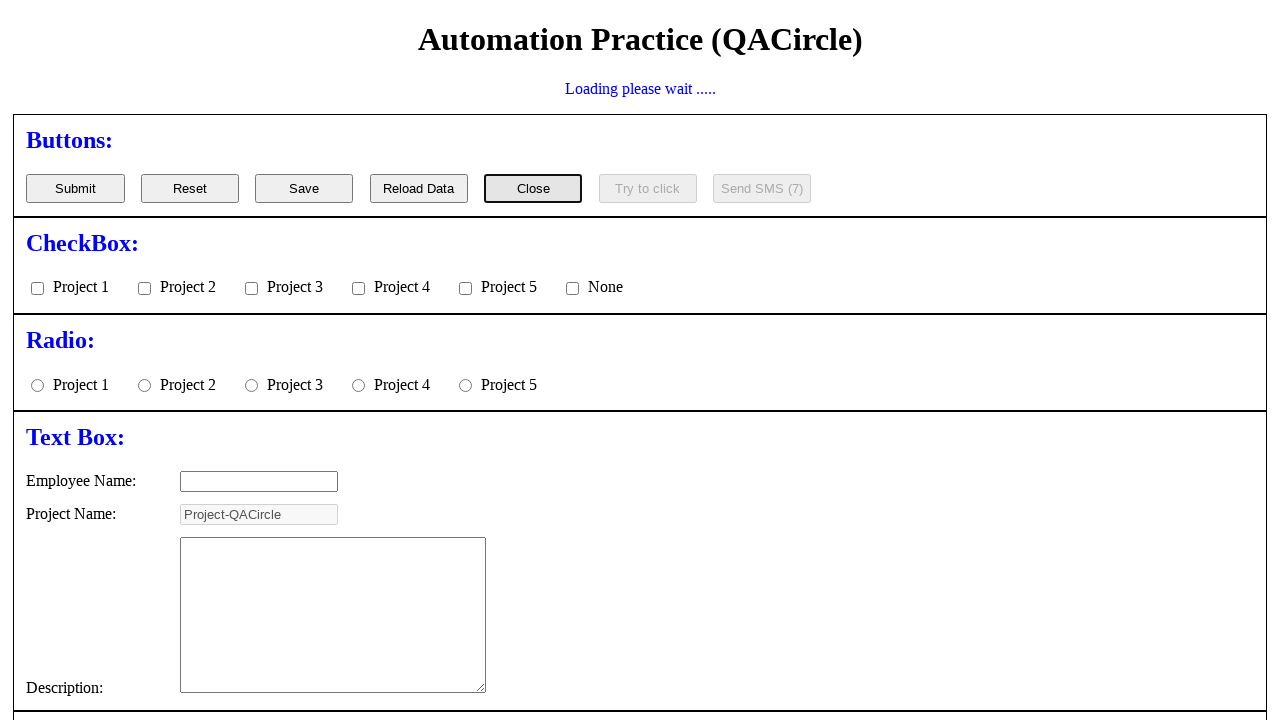

Navigated to locator practice page
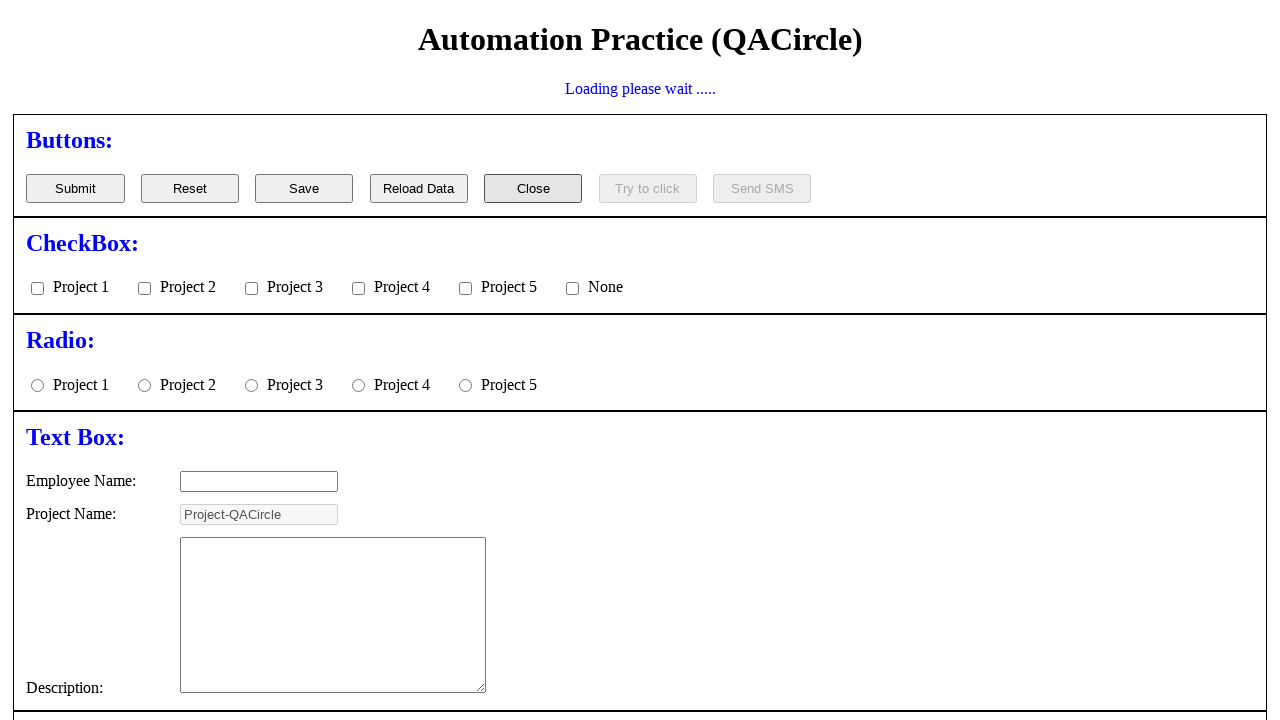

Set up dialog handler to accept alerts
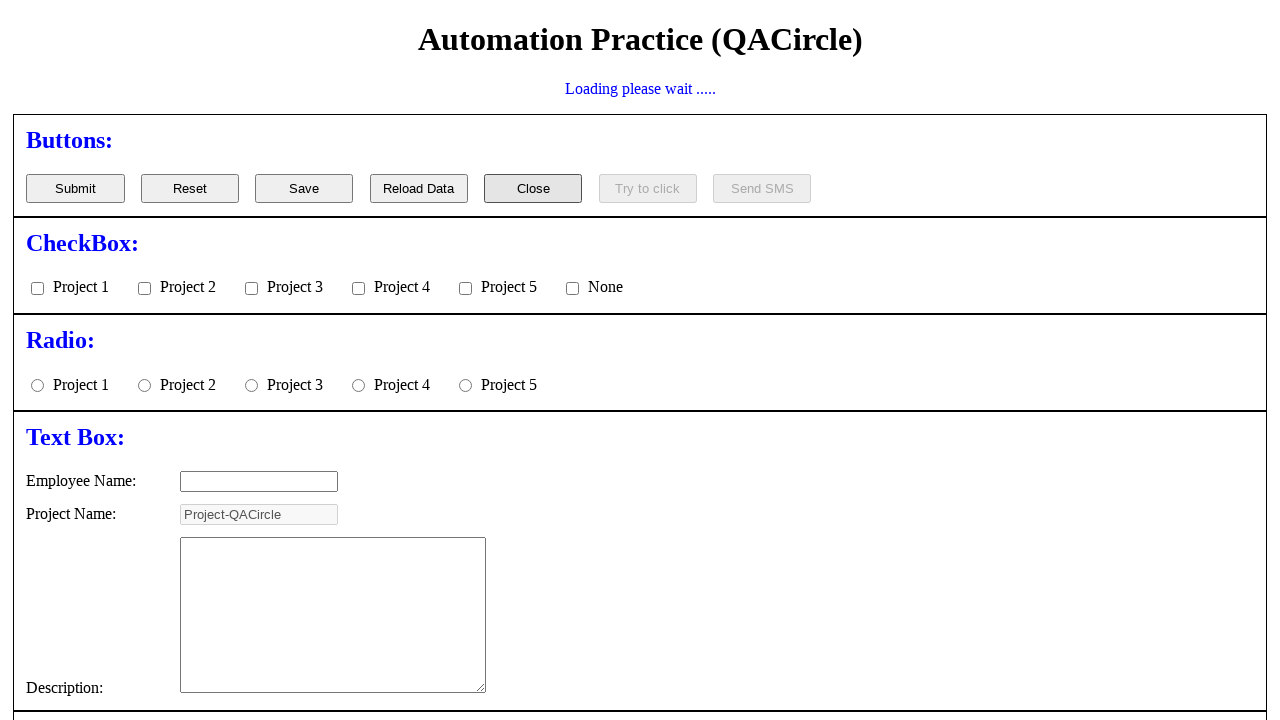

Clicked button to trigger alert at (75, 360) on #test-alert
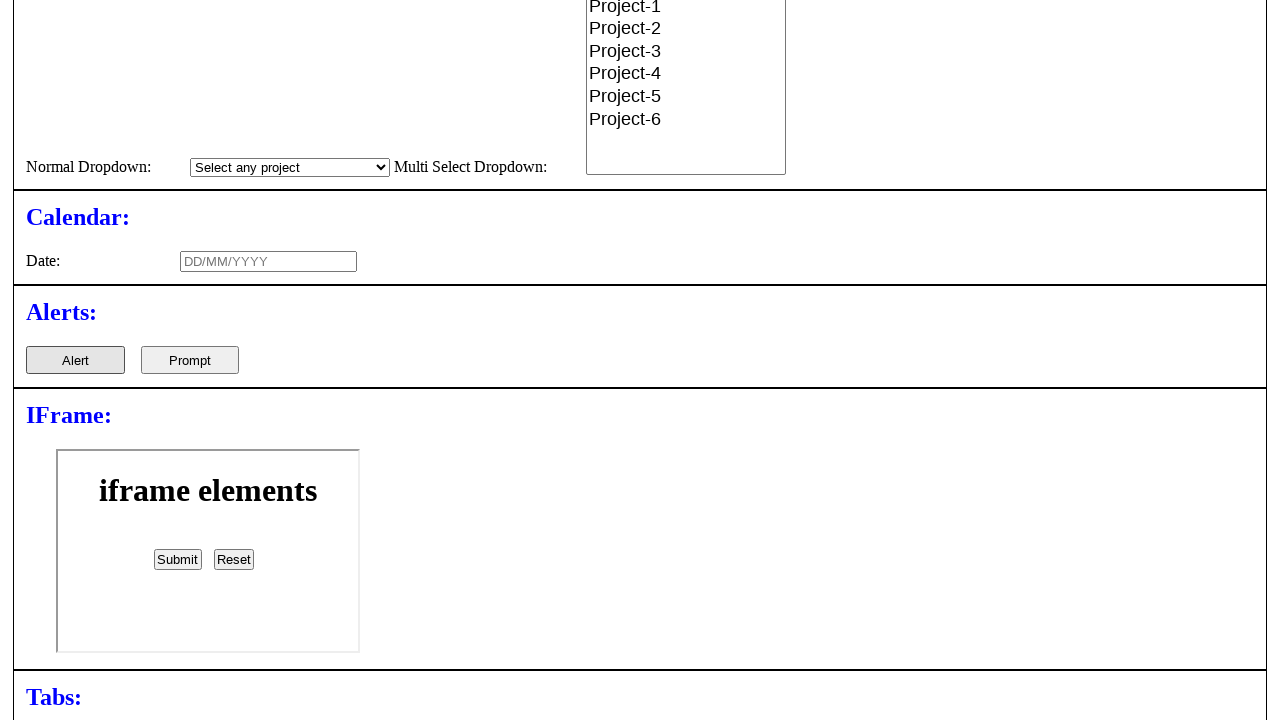

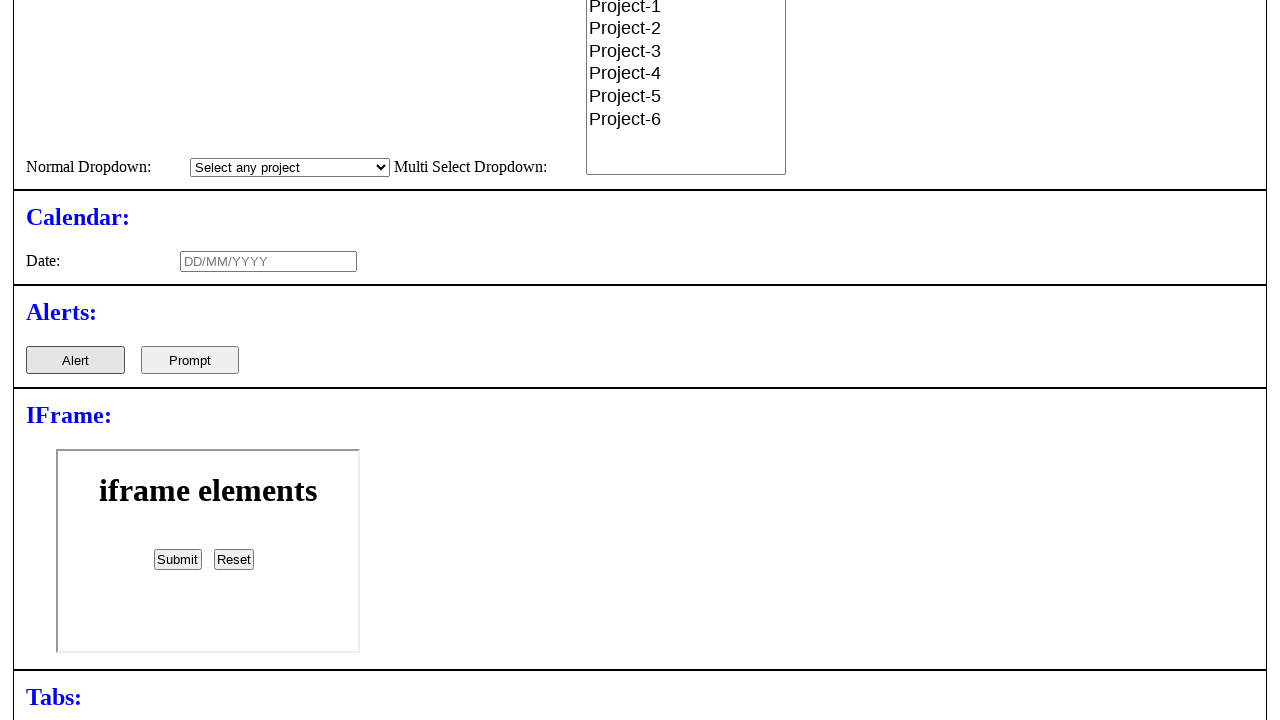